Tests confirm dialog by clicking the confirm button and dismissing it, then verifying the result text

Starting URL: https://demoqa.com/alerts

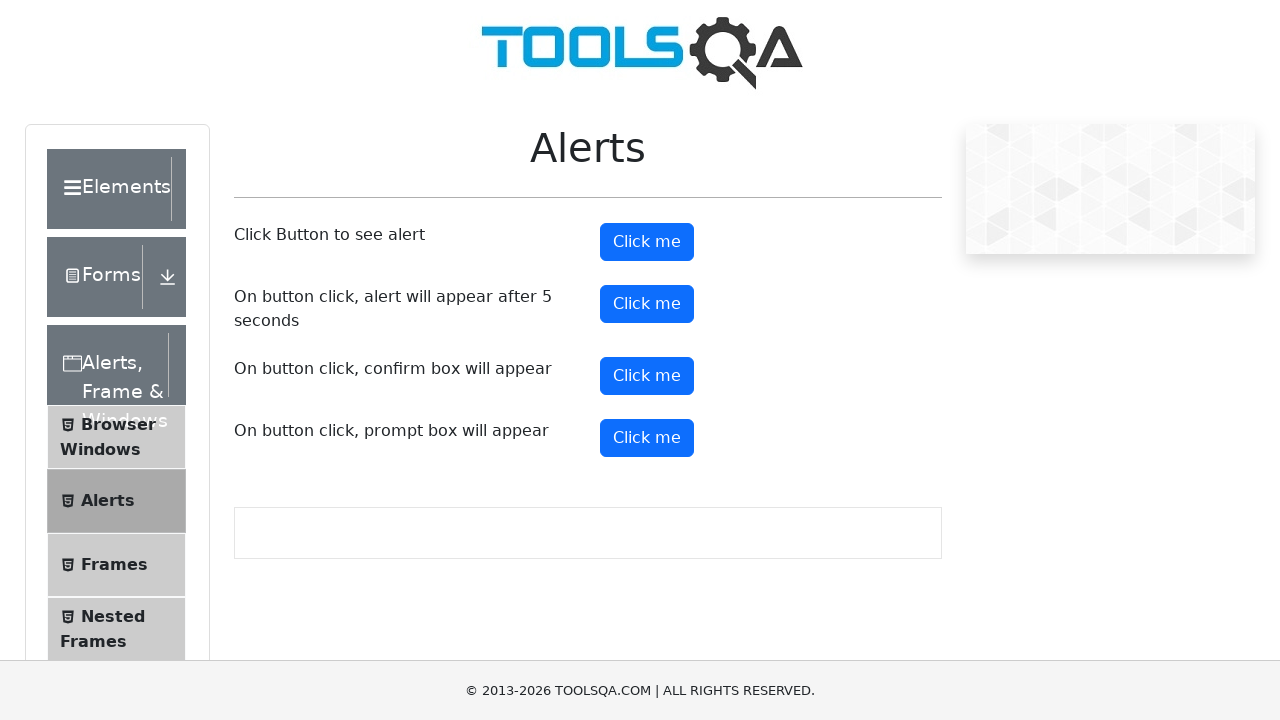

Set up dialog handler to dismiss confirm dialogs
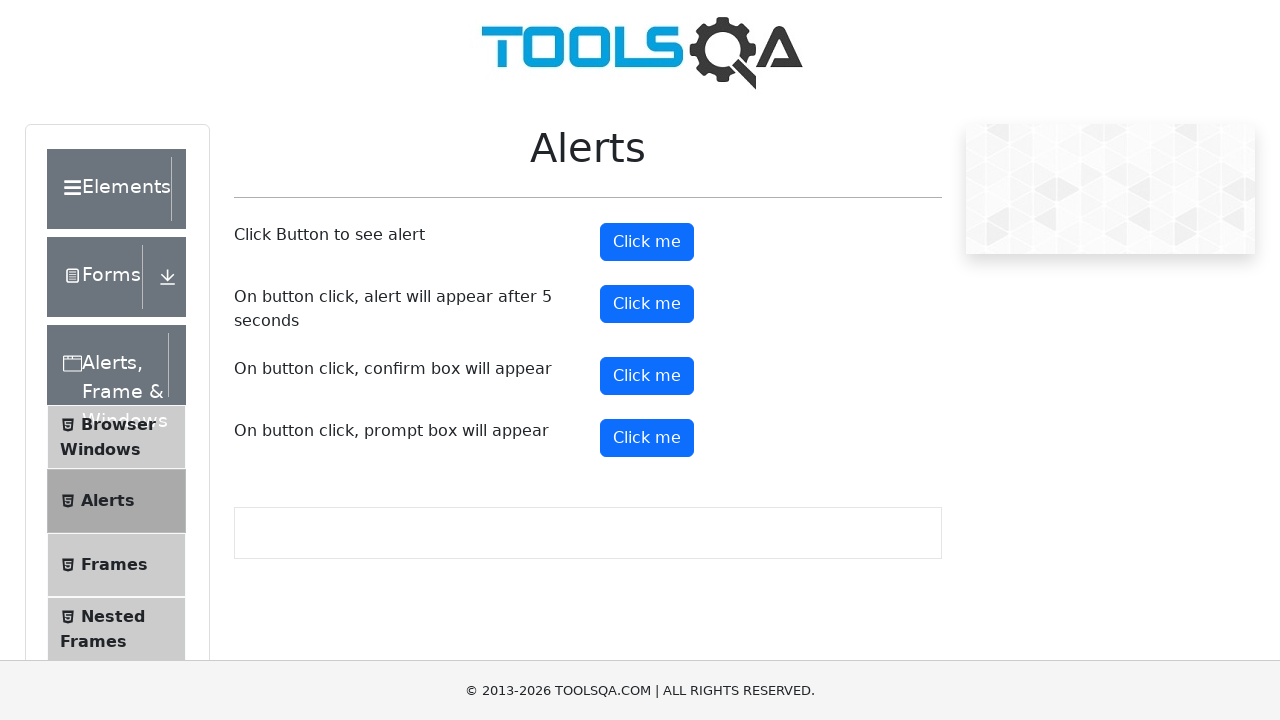

Clicked the confirm button to trigger the confirm dialog at (647, 376) on xpath=//button[@id='confirmButton']
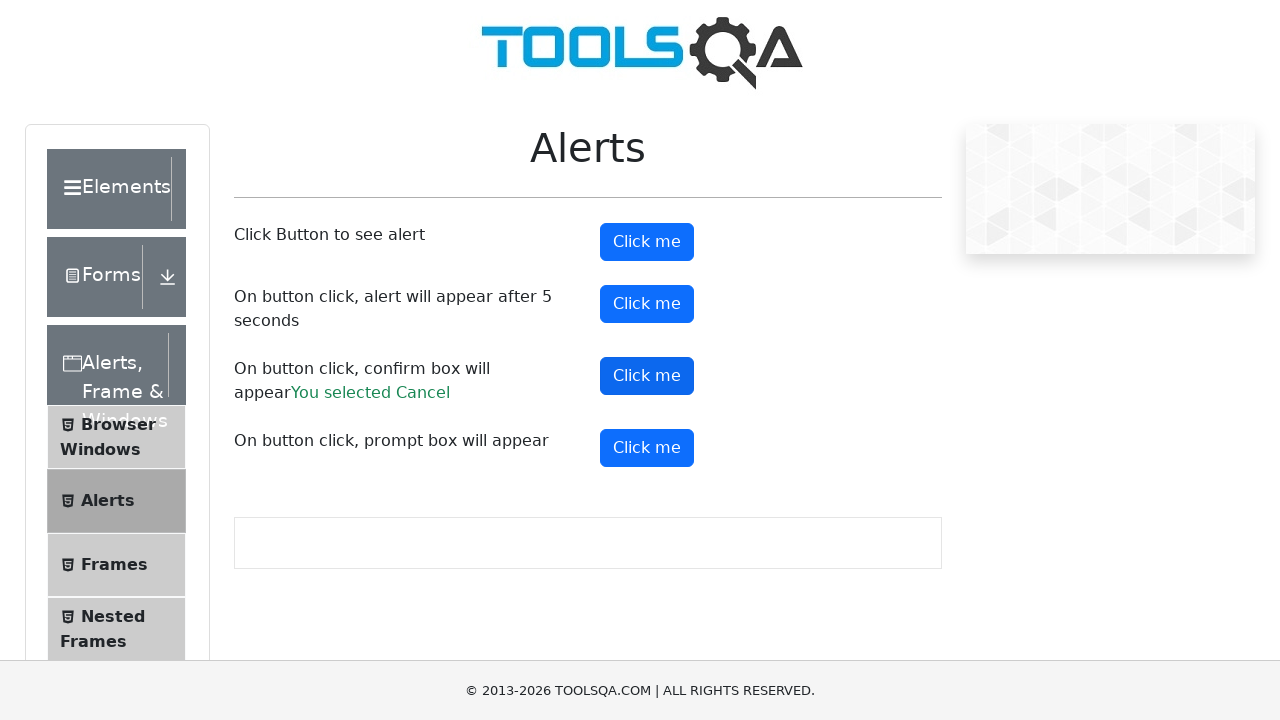

Confirm result text appeared after dismissing the dialog
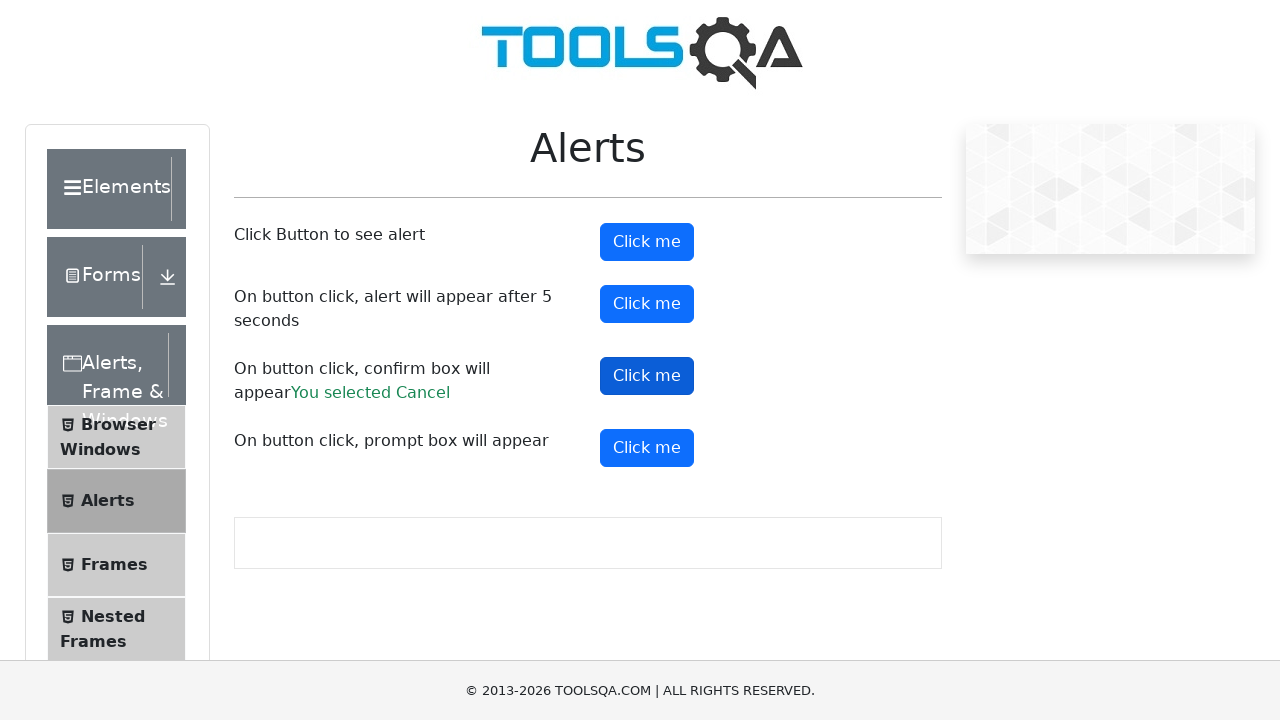

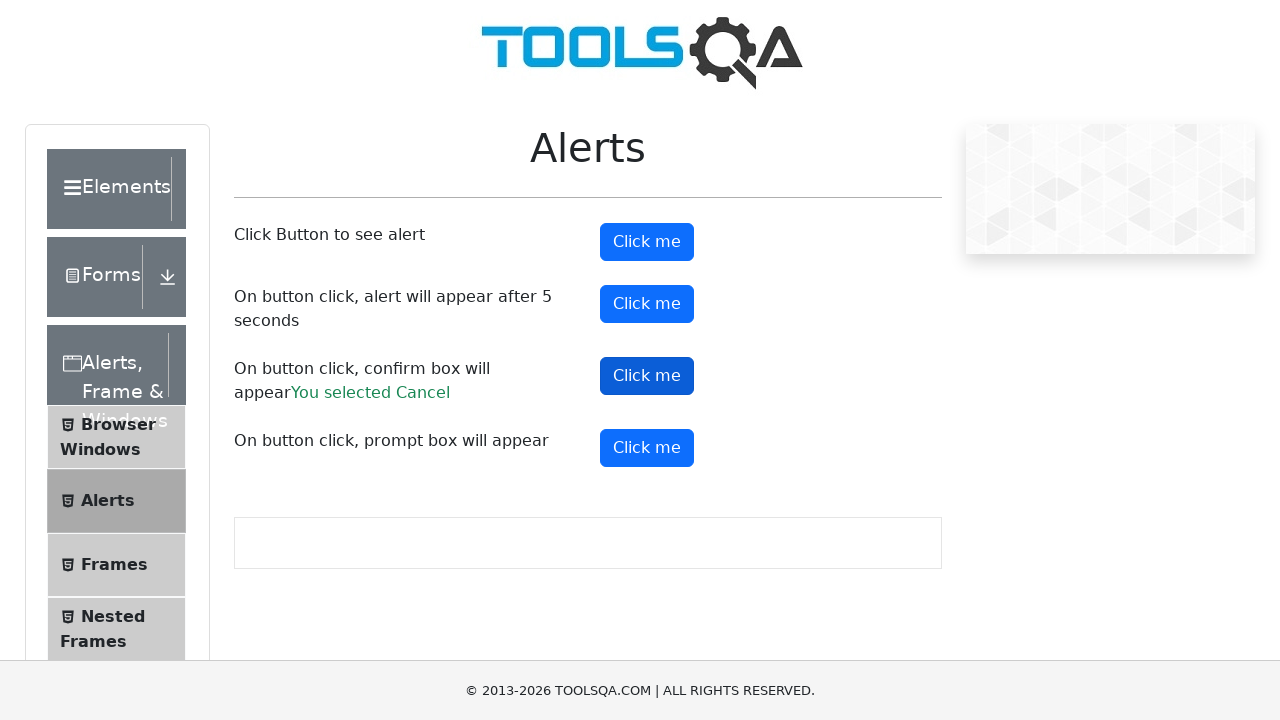